Verifies that the home page loads correctly by checking the page title is "STORE"

Starting URL: https://www.demoblaze.com/

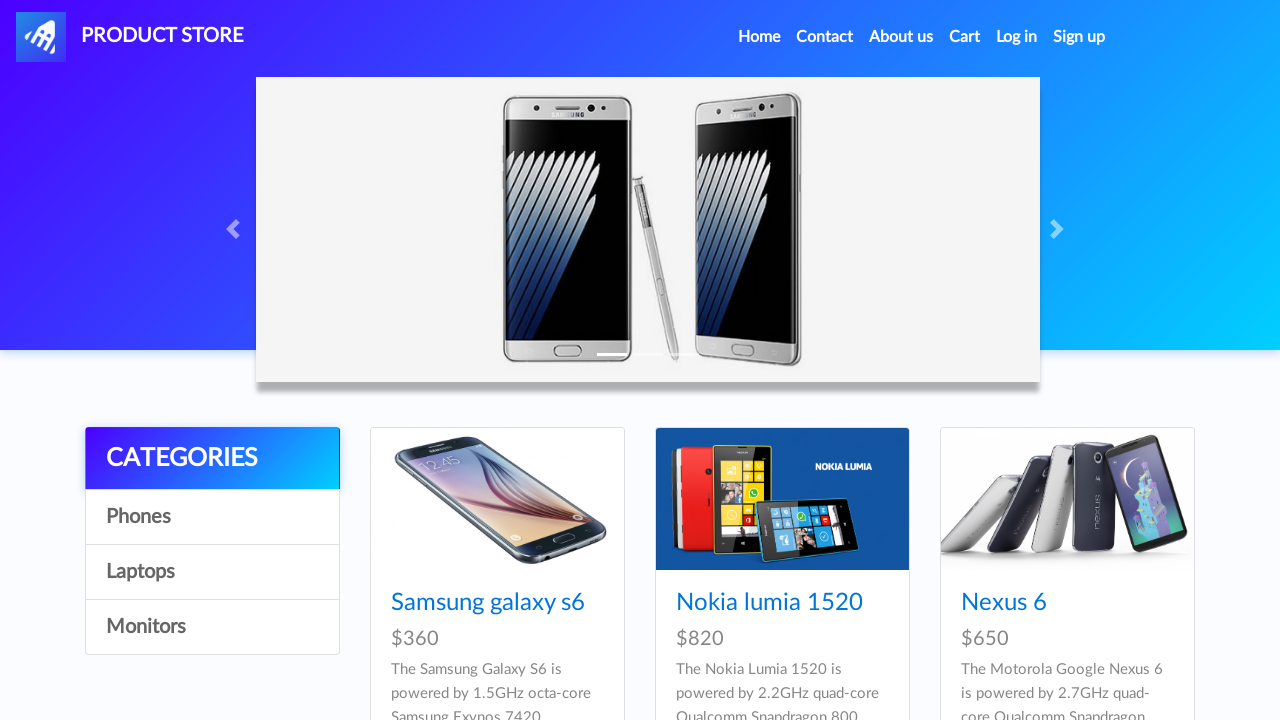

Verified page title is 'STORE'
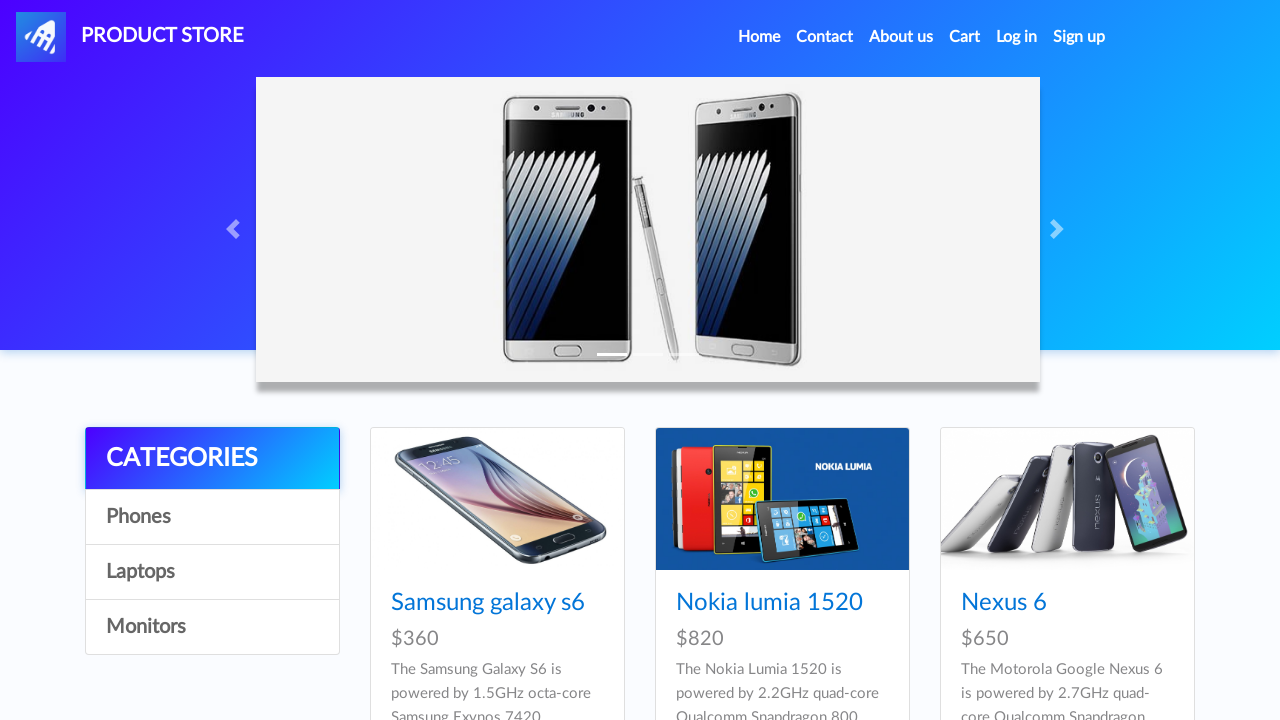

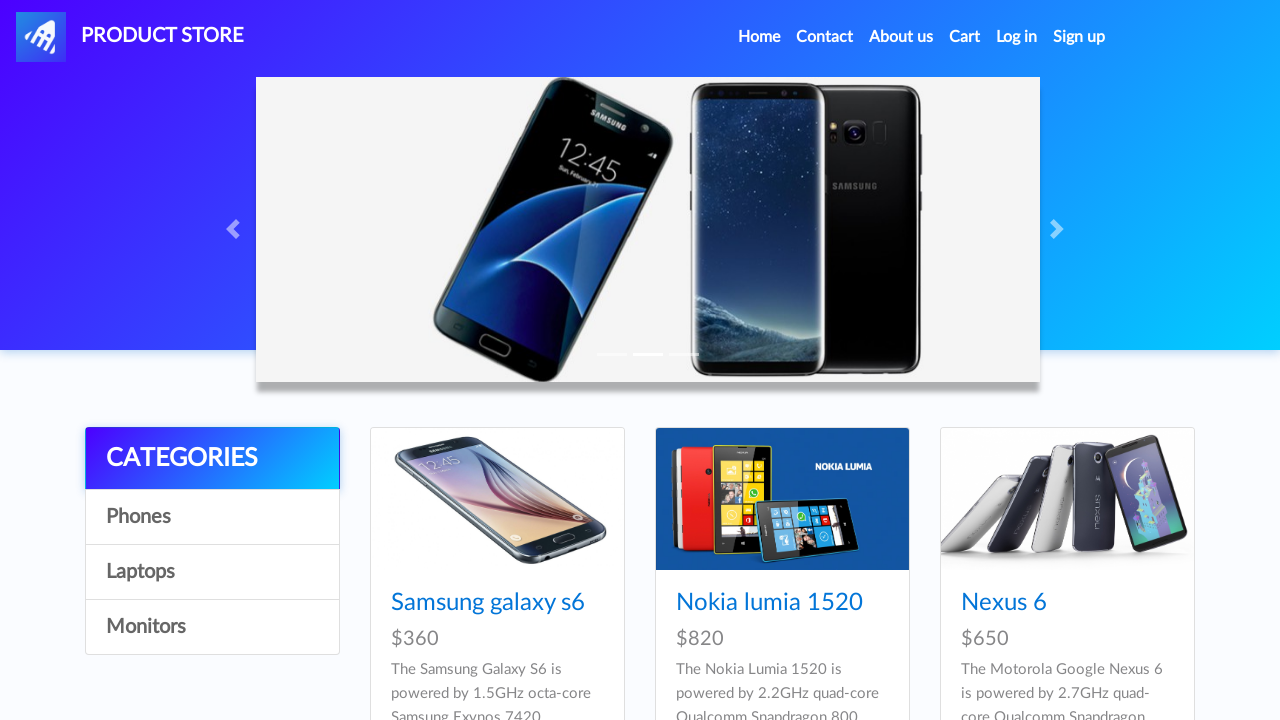